Tests implicit wait functionality by navigating to a page with loading images and verifying an image element is loaded

Starting URL: https://bonigarcia.dev/selenium-webdriver-java/loading-images.html

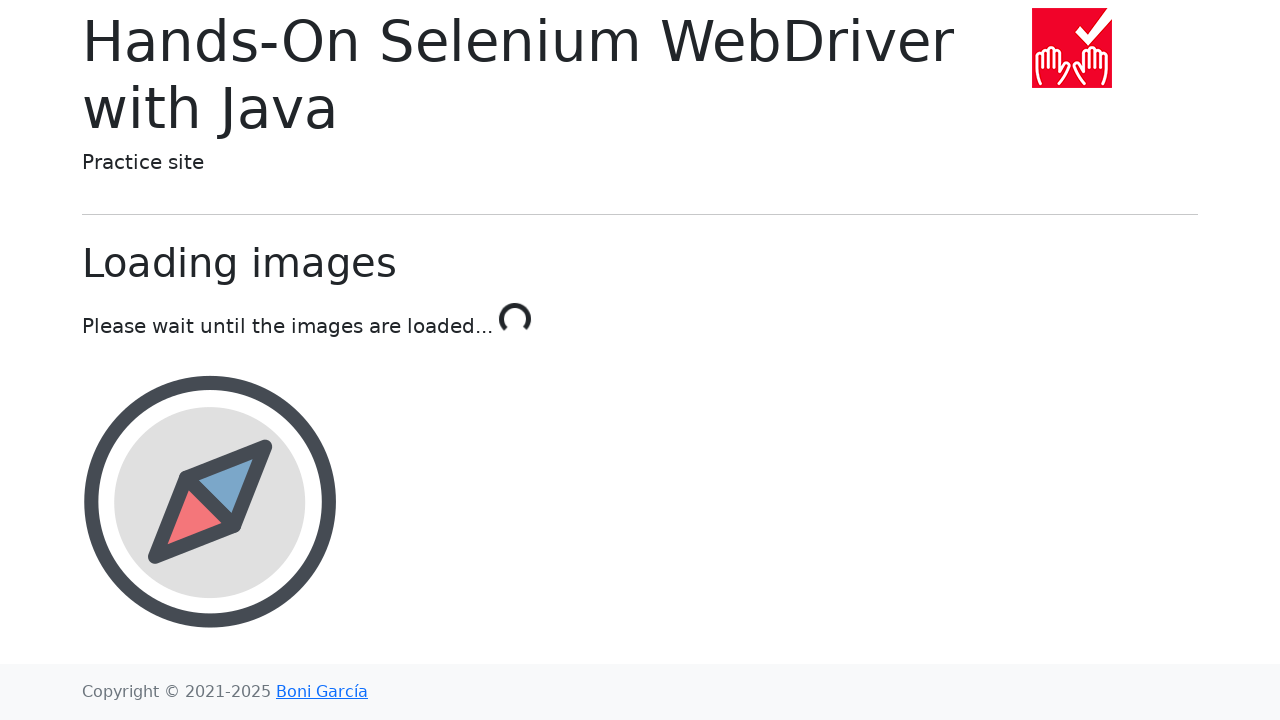

Navigated to loading-images.html page
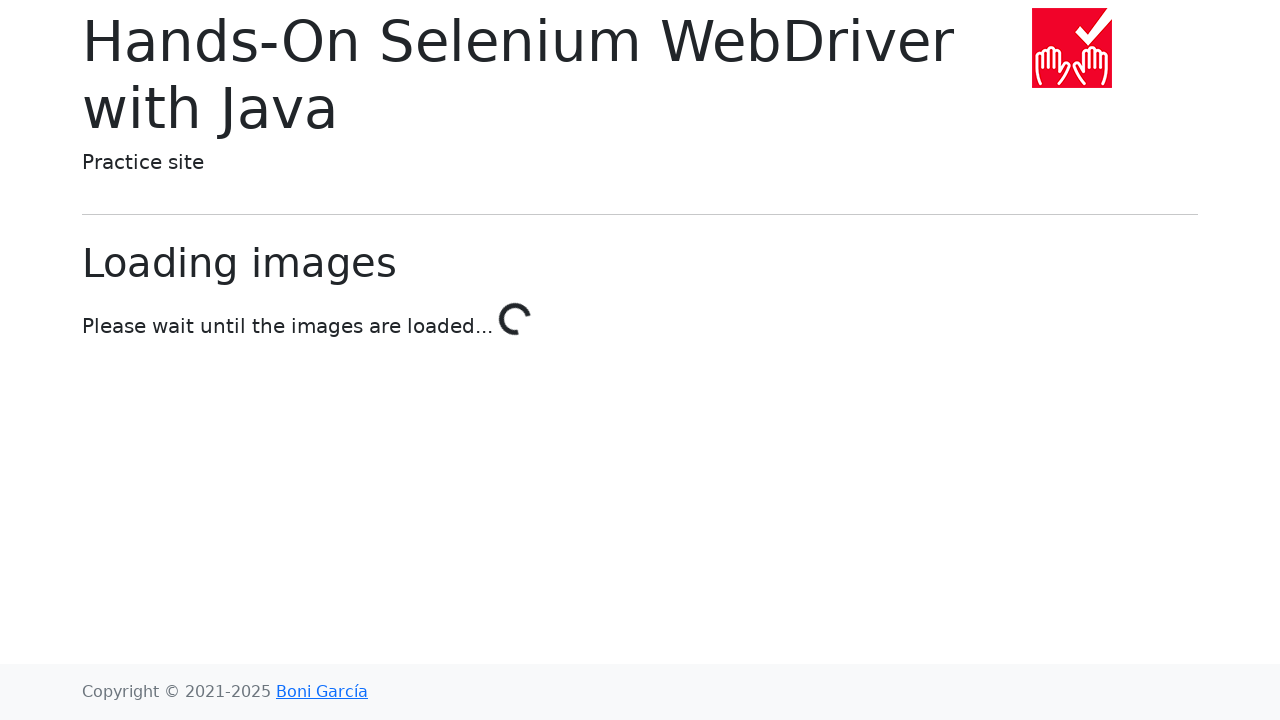

Landscape image element loaded and located
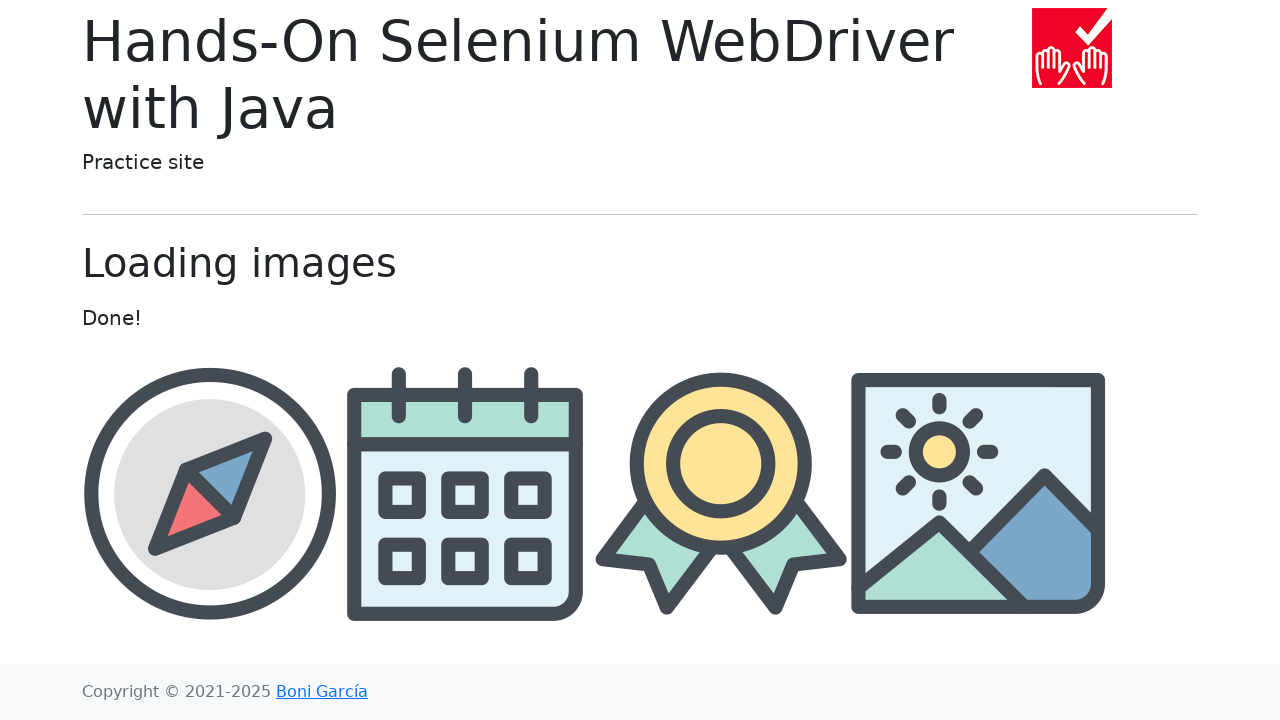

Retrieved src attribute from landscape image
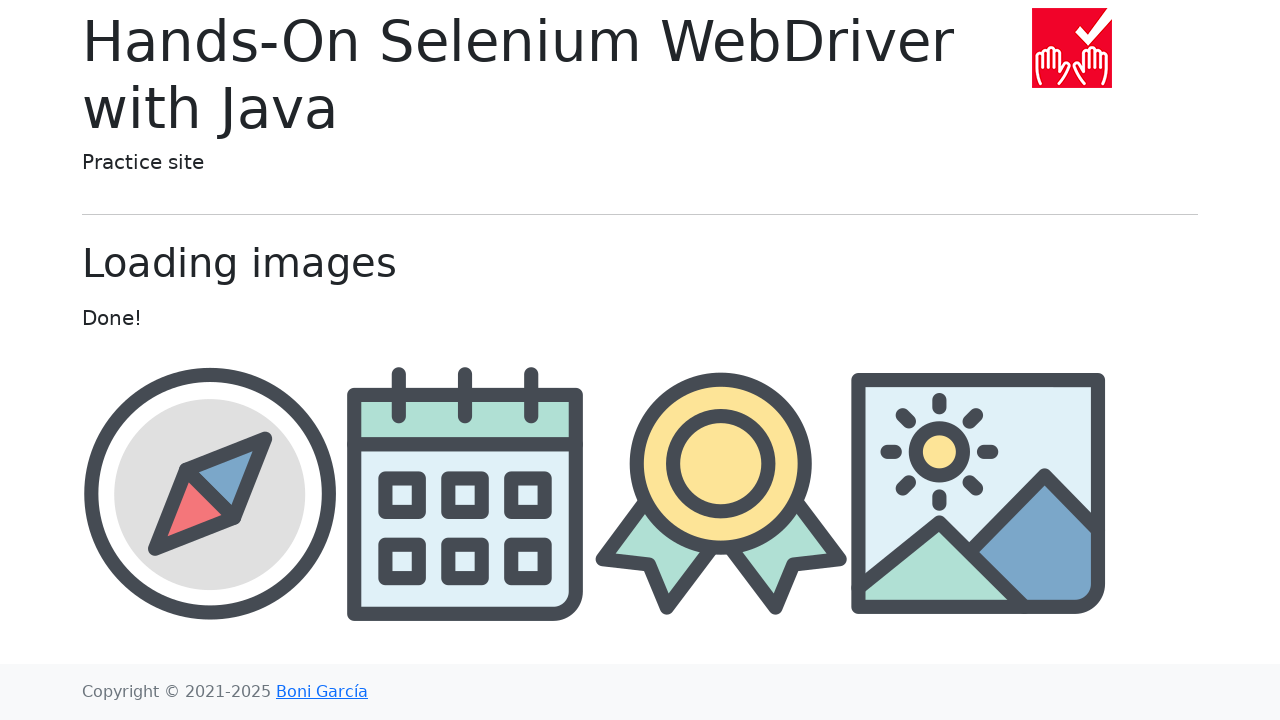

Verified landscape image src contains 'landscape'
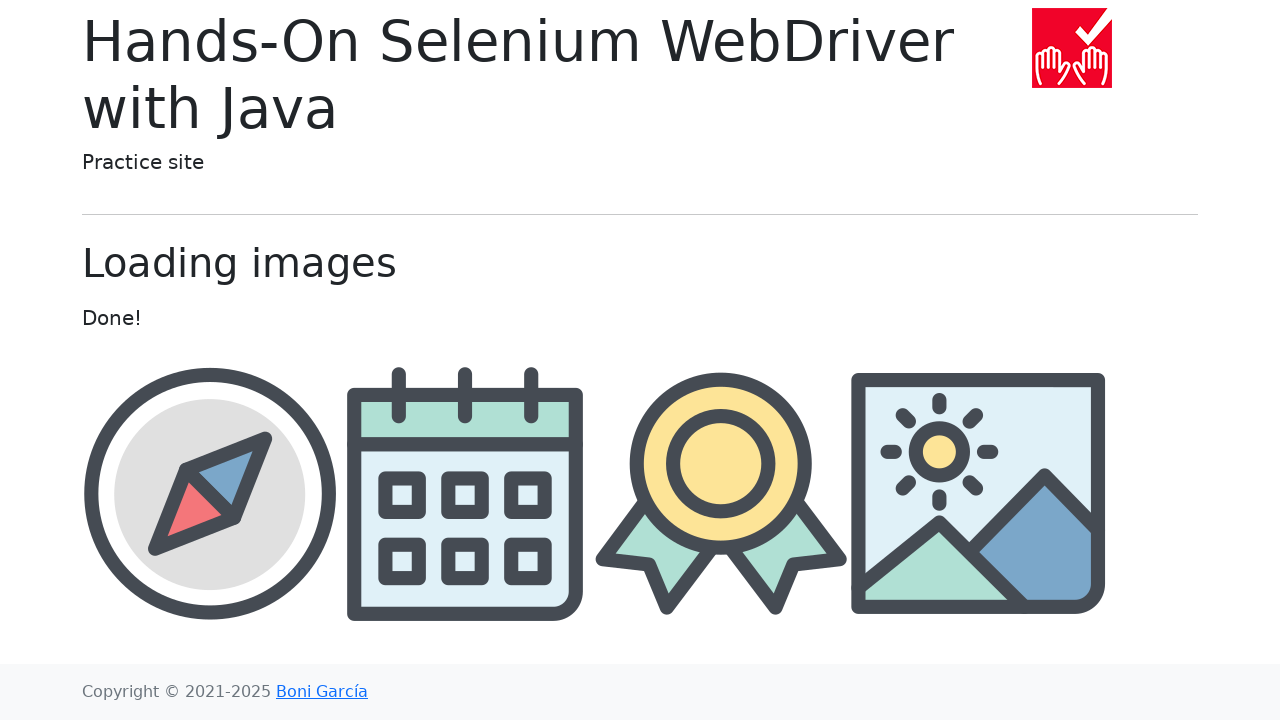

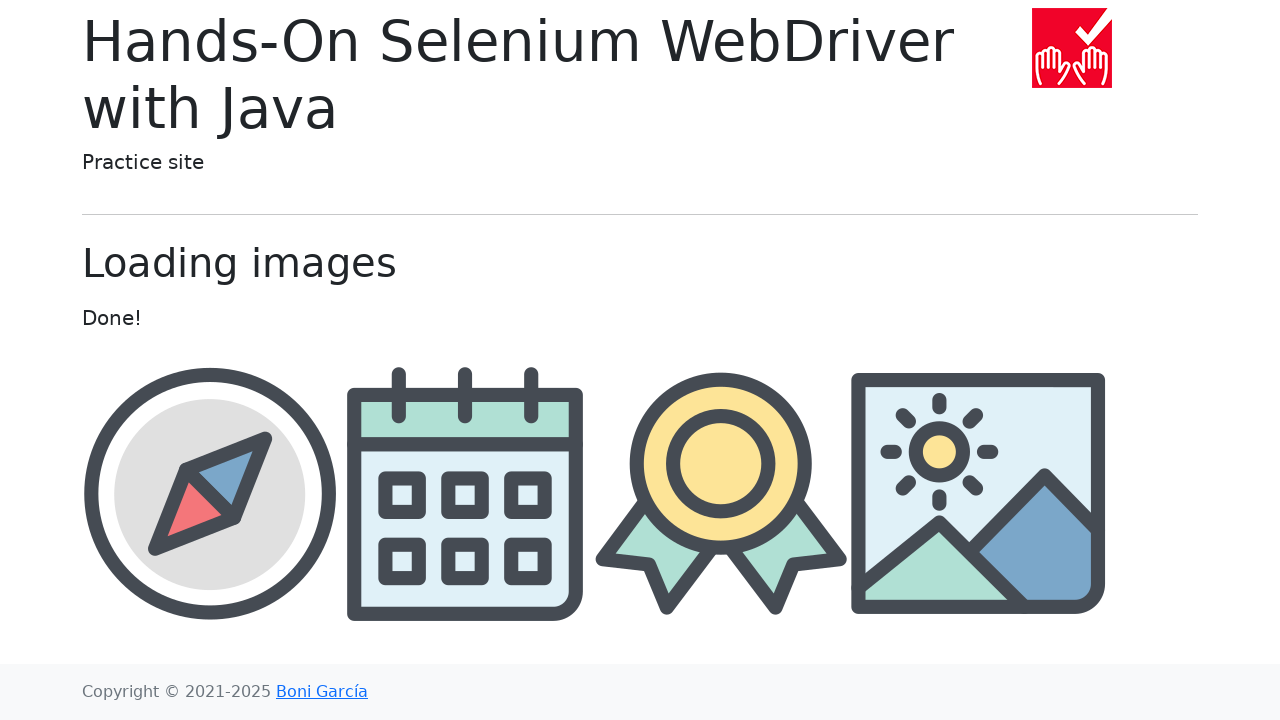